Tests the e-commerce checkout flow by searching for products, adding a specific item (Cashews) to cart, and proceeding through checkout to place an order

Starting URL: https://rahulshettyacademy.com/seleniumPractise/#/

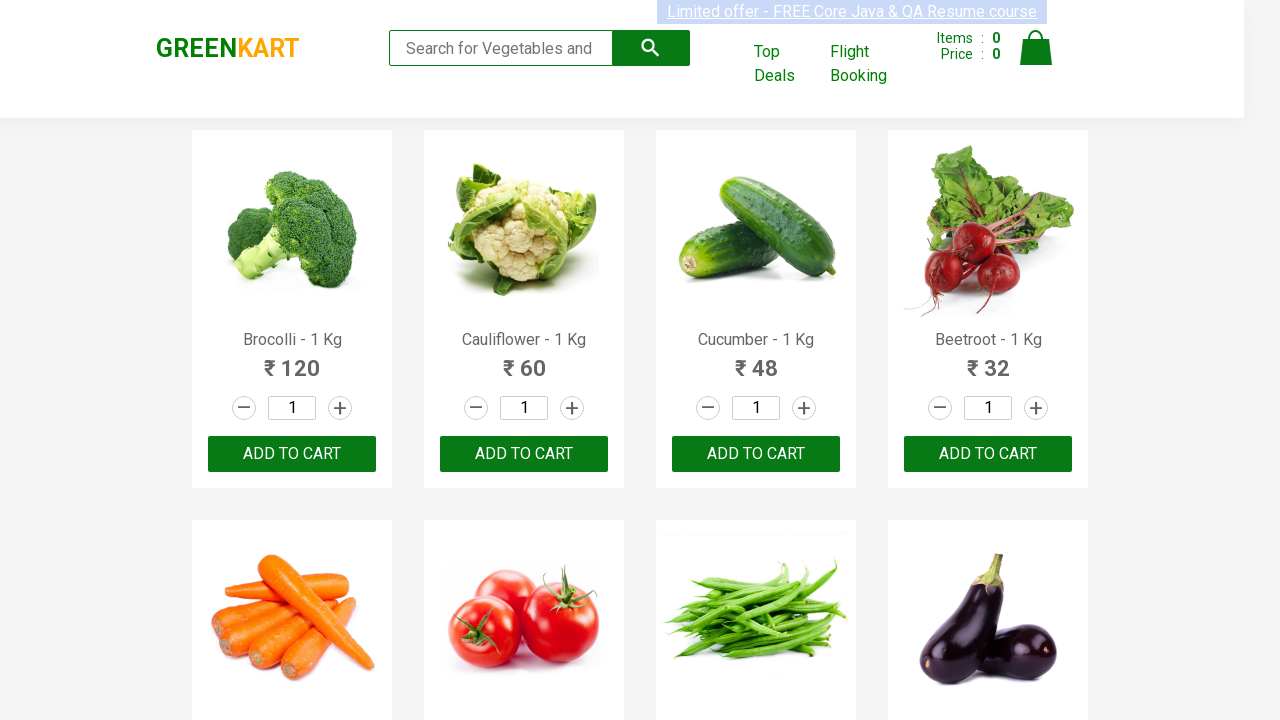

Filled search field with 'ca' to find products on input[type='search']
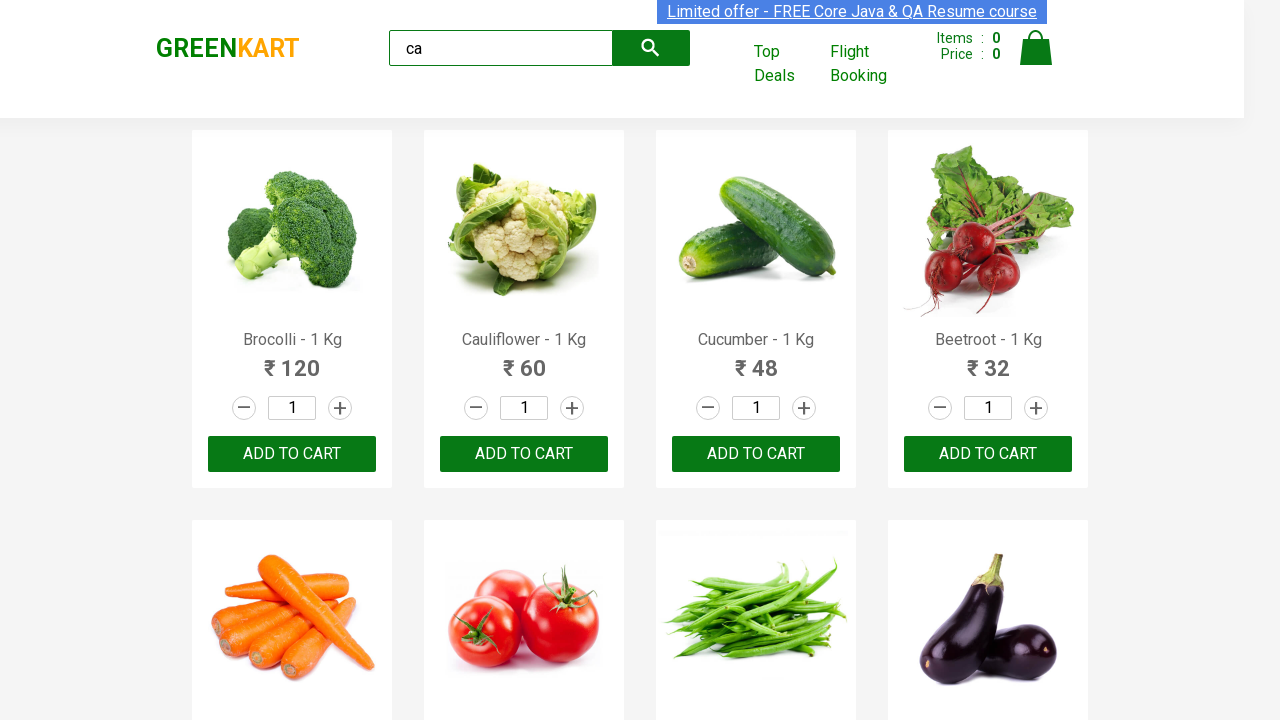

Products loaded successfully
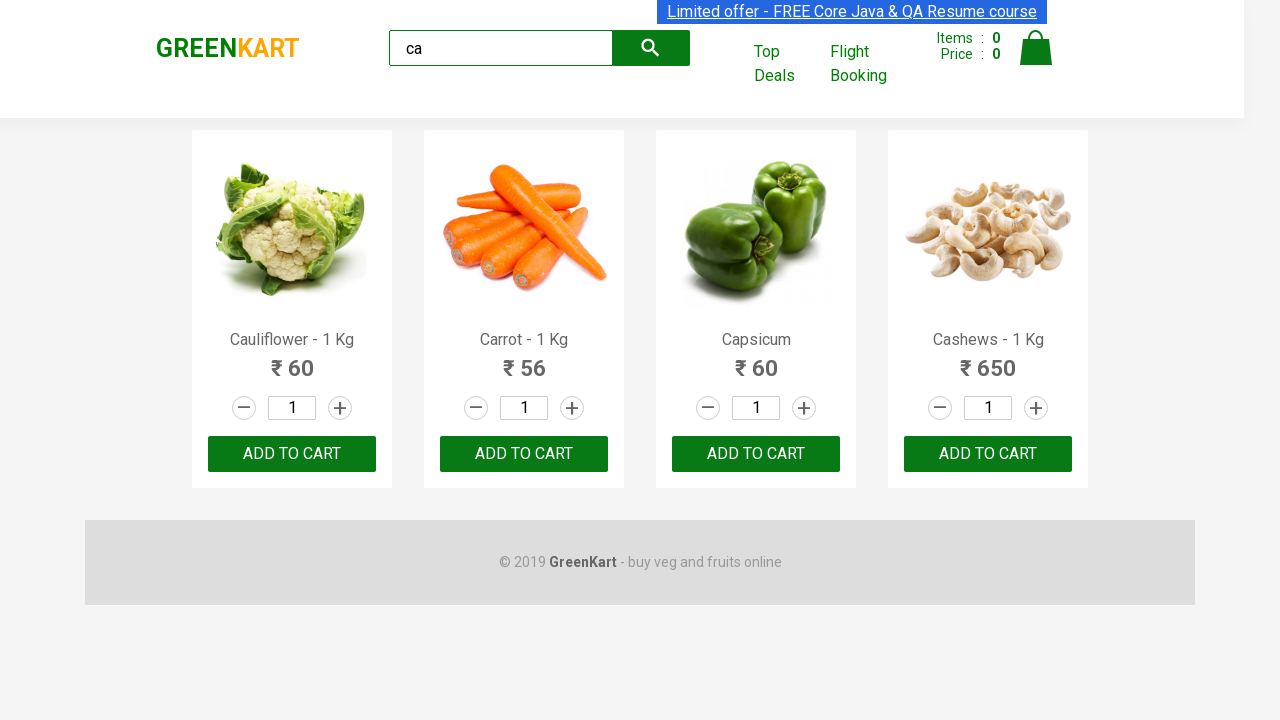

Retrieved 4 products from search results
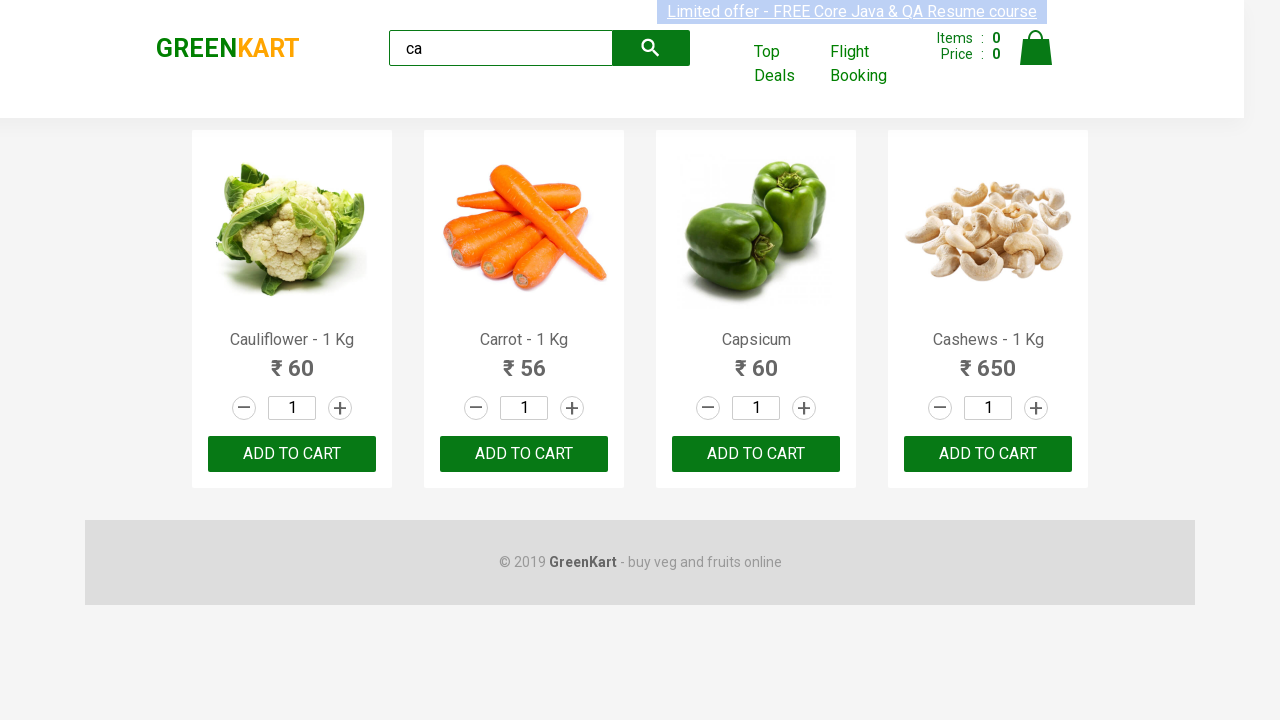

Found Cashews product and clicked ADD TO CART at (988, 454) on .products .product >> nth=3 >> text=ADD TO CART
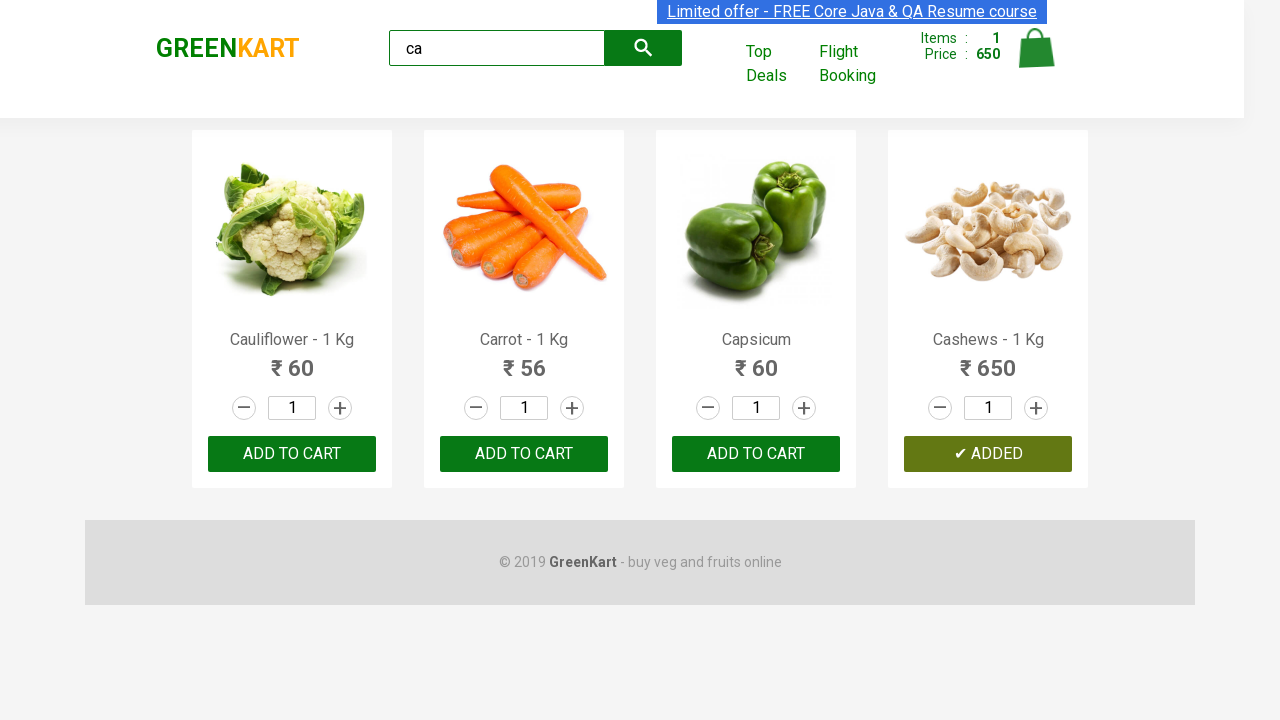

Clicked cart icon to view shopping cart at (1036, 48) on .cart-icon > img
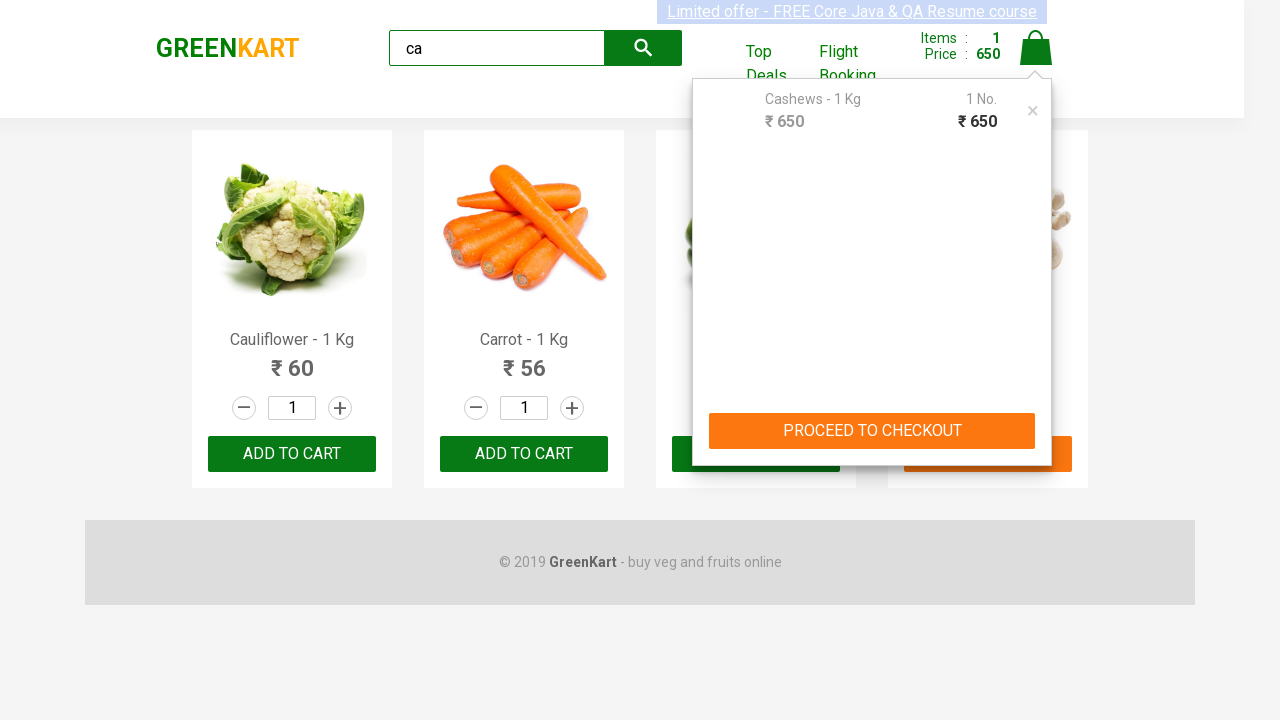

Clicked PROCEED TO CHECKOUT button at (872, 431) on text=PROCEED TO CHECKOUT
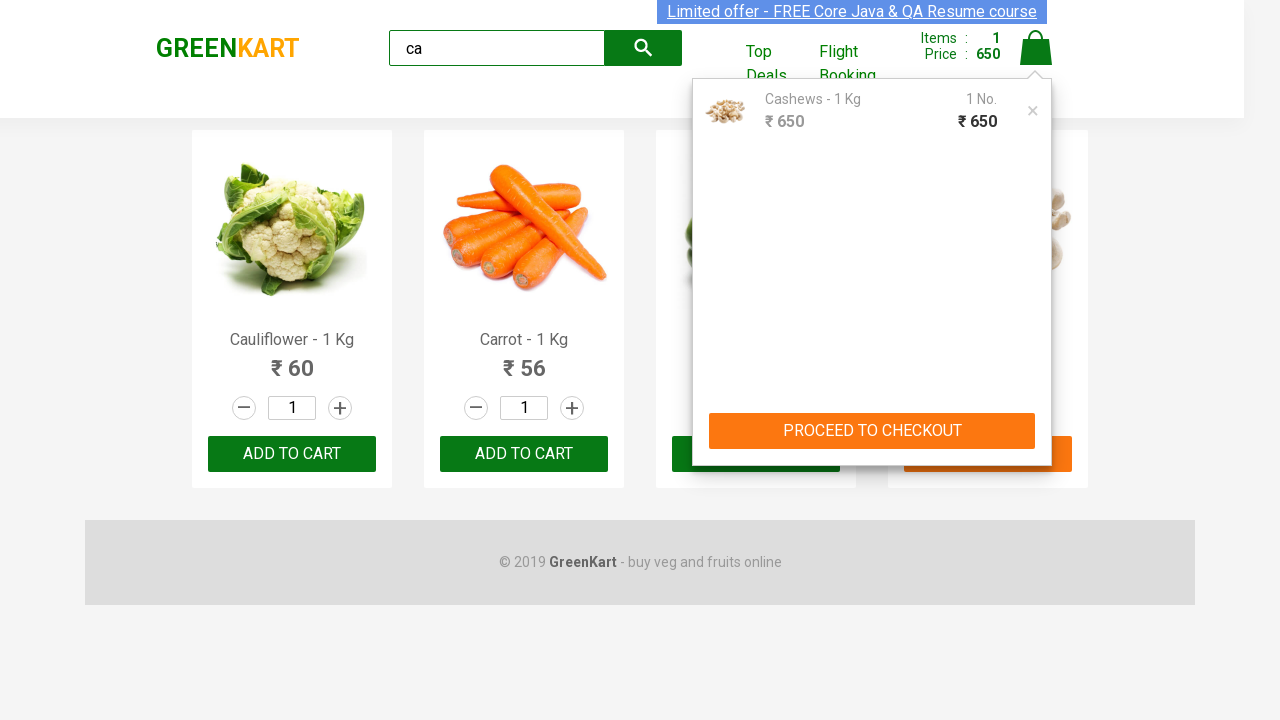

Clicked Place Order button to complete the purchase at (1036, 420) on text=Place Order
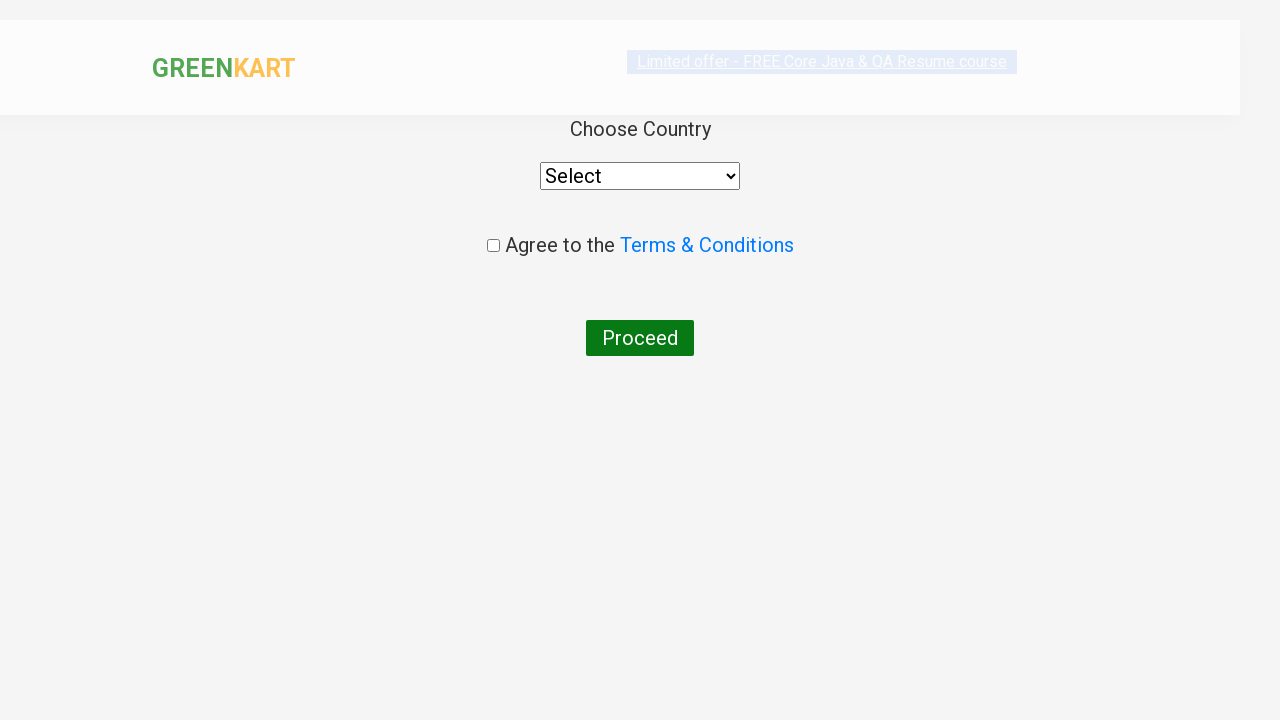

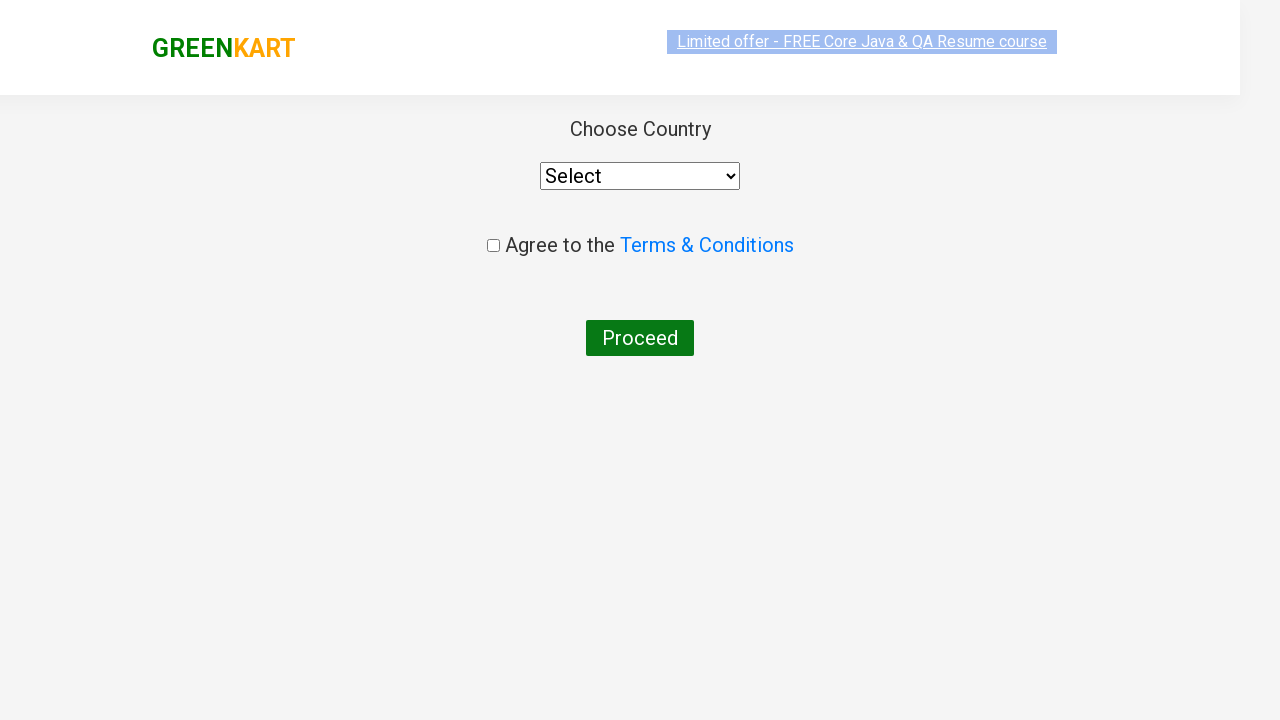